Tests firstName field validation with uppercase characters of length 10

Starting URL: https://buggy.justtestit.org/register

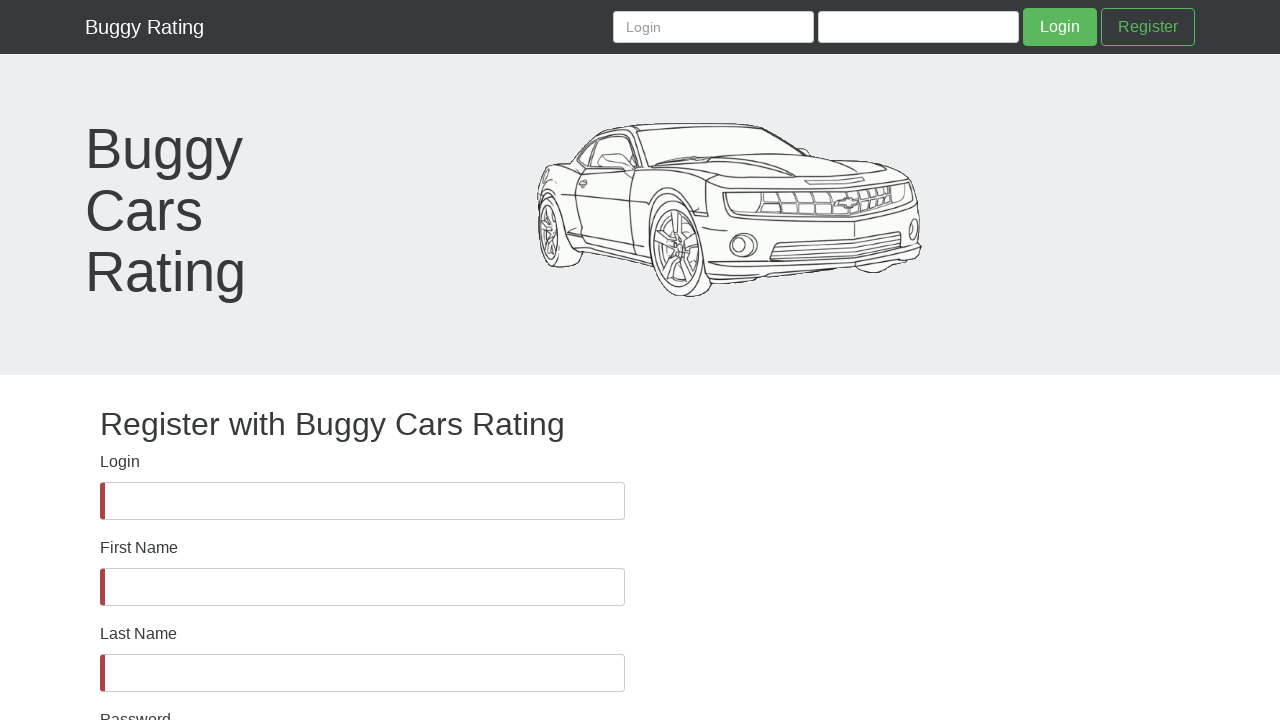

firstName field is visible
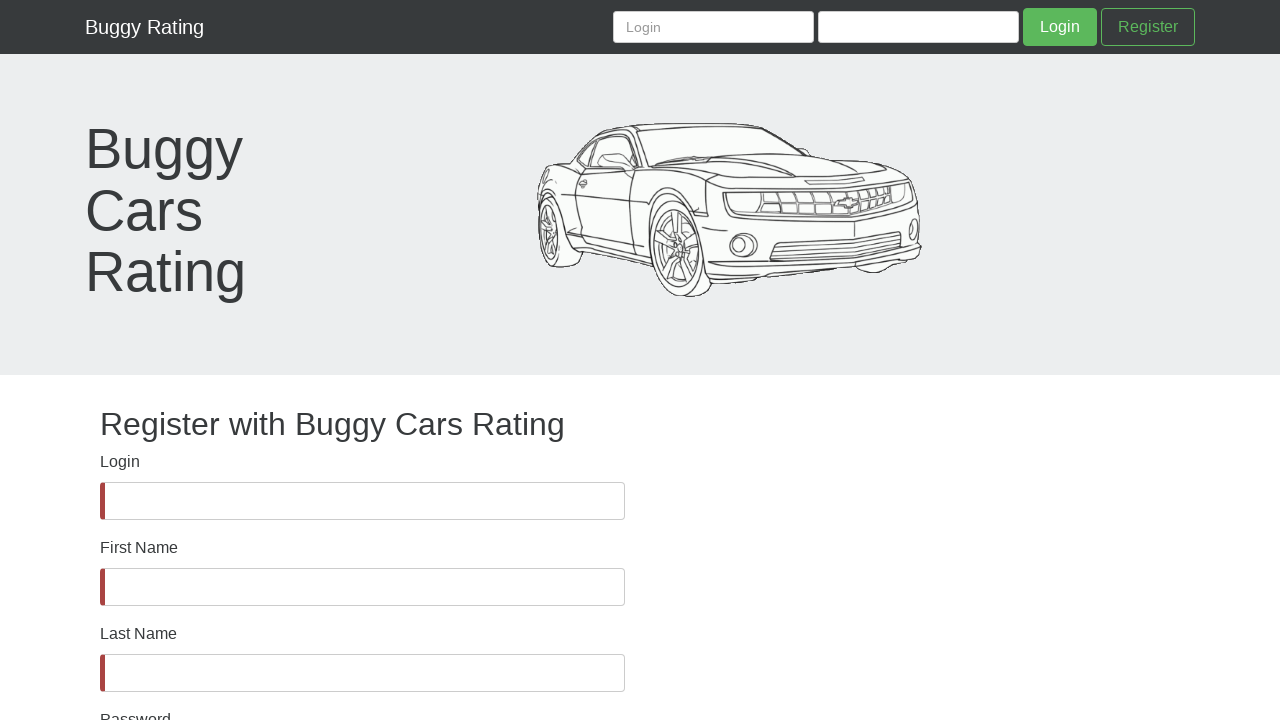

Filled firstName field with uppercase string 'KJBFBRFHFK' (10 characters) on #firstName
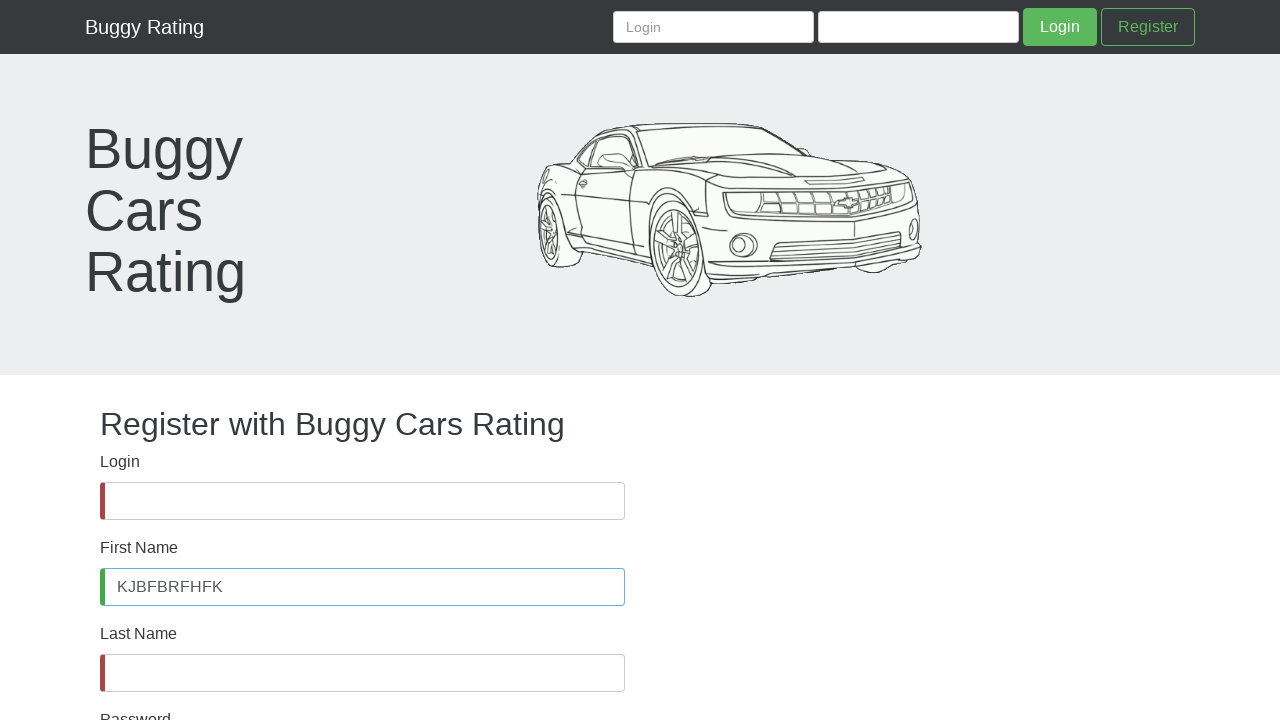

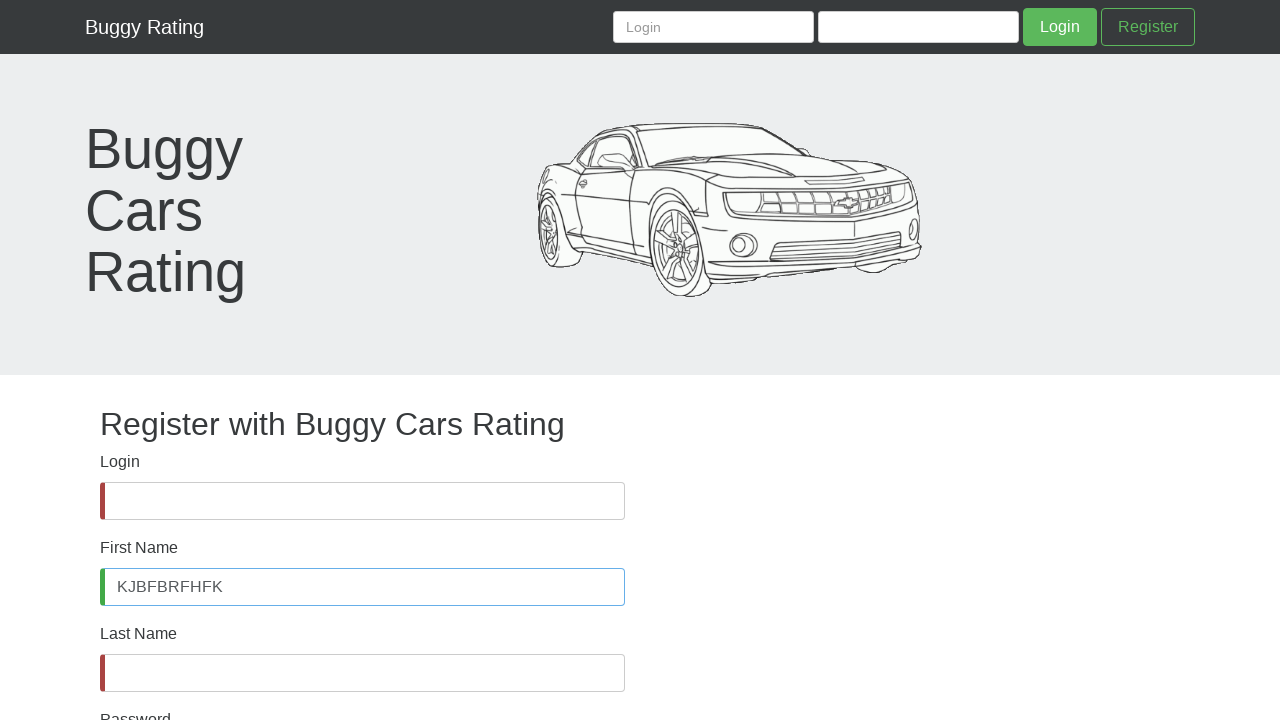